Tests multiple select dropdown by selecting all 6 language options one by one, then deselects all values

Starting URL: https://practice.cydeo.com/dropdown

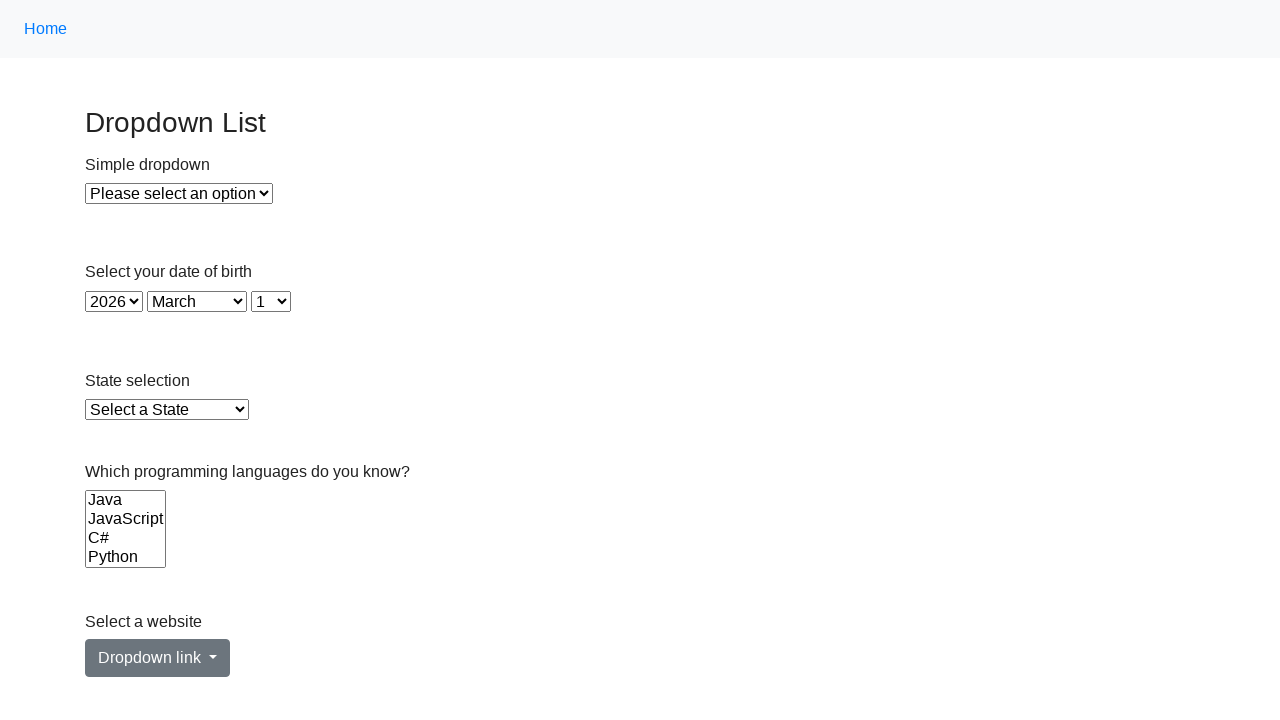

Navigated to dropdown practice page
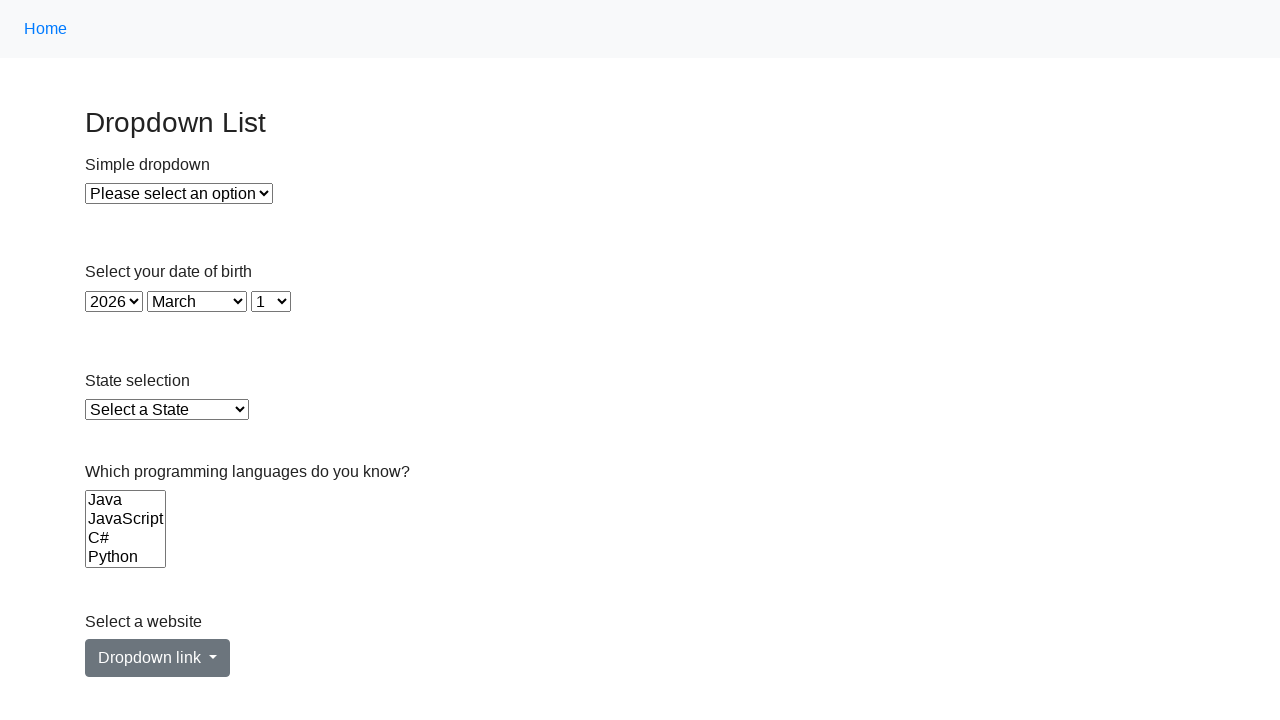

Selected language option at index 0 on select[name='Languages']
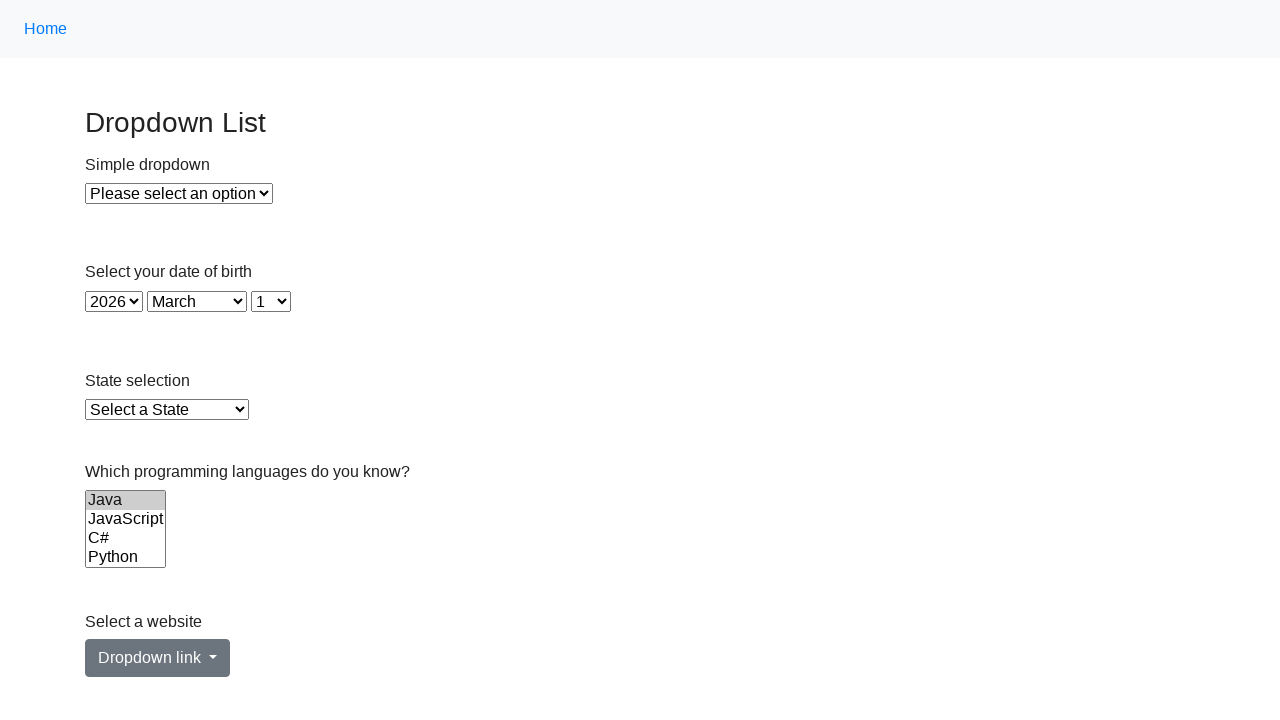

Selected language option at index 1 on select[name='Languages']
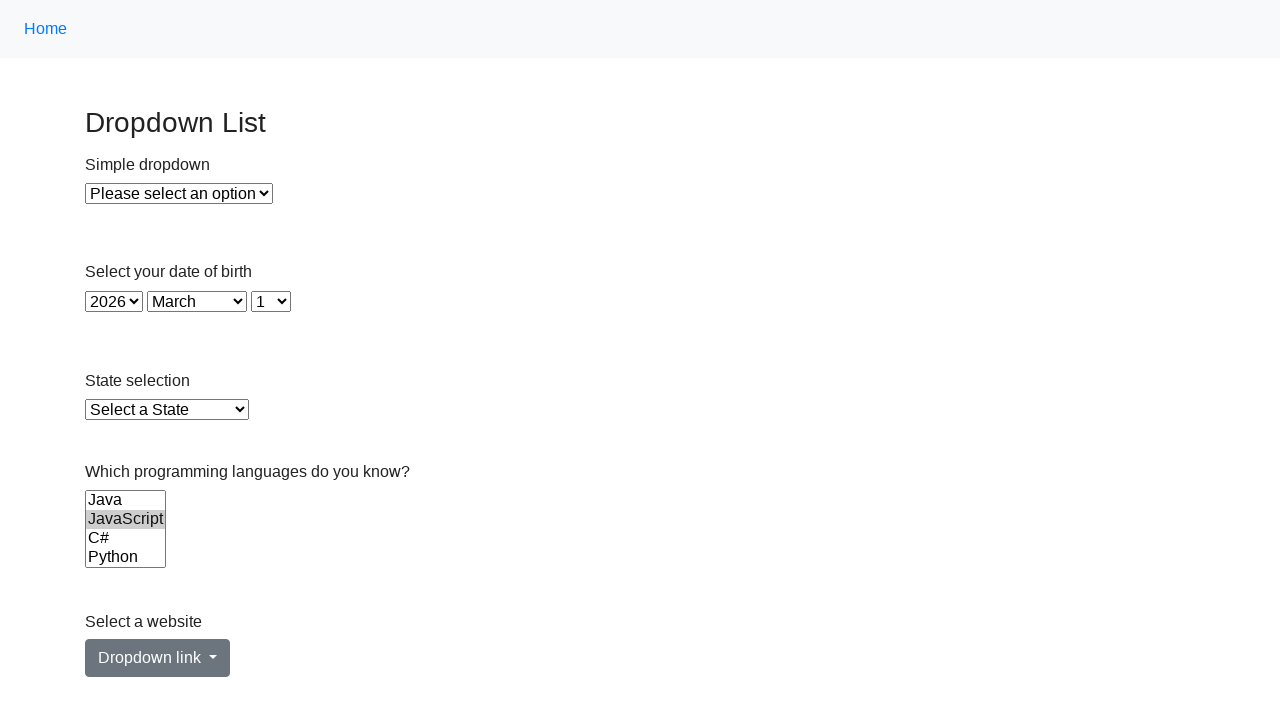

Selected language option at index 2 on select[name='Languages']
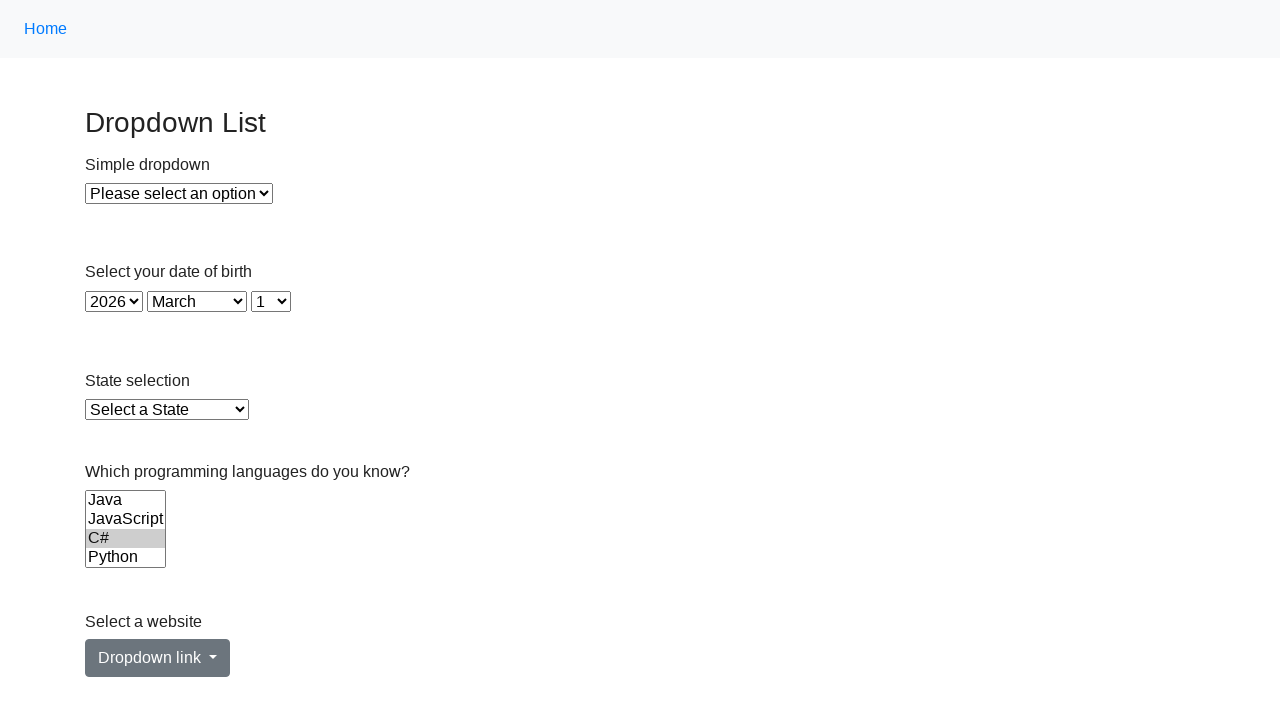

Selected language option at index 3 on select[name='Languages']
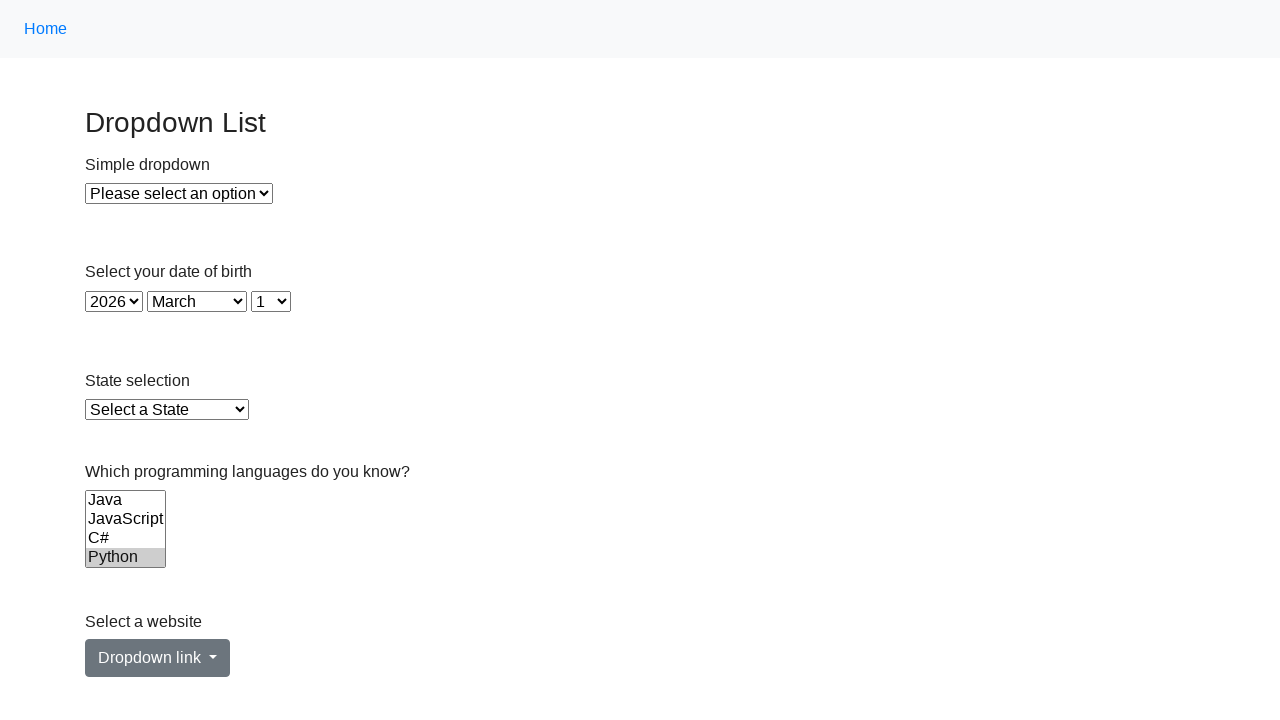

Selected language option at index 4 on select[name='Languages']
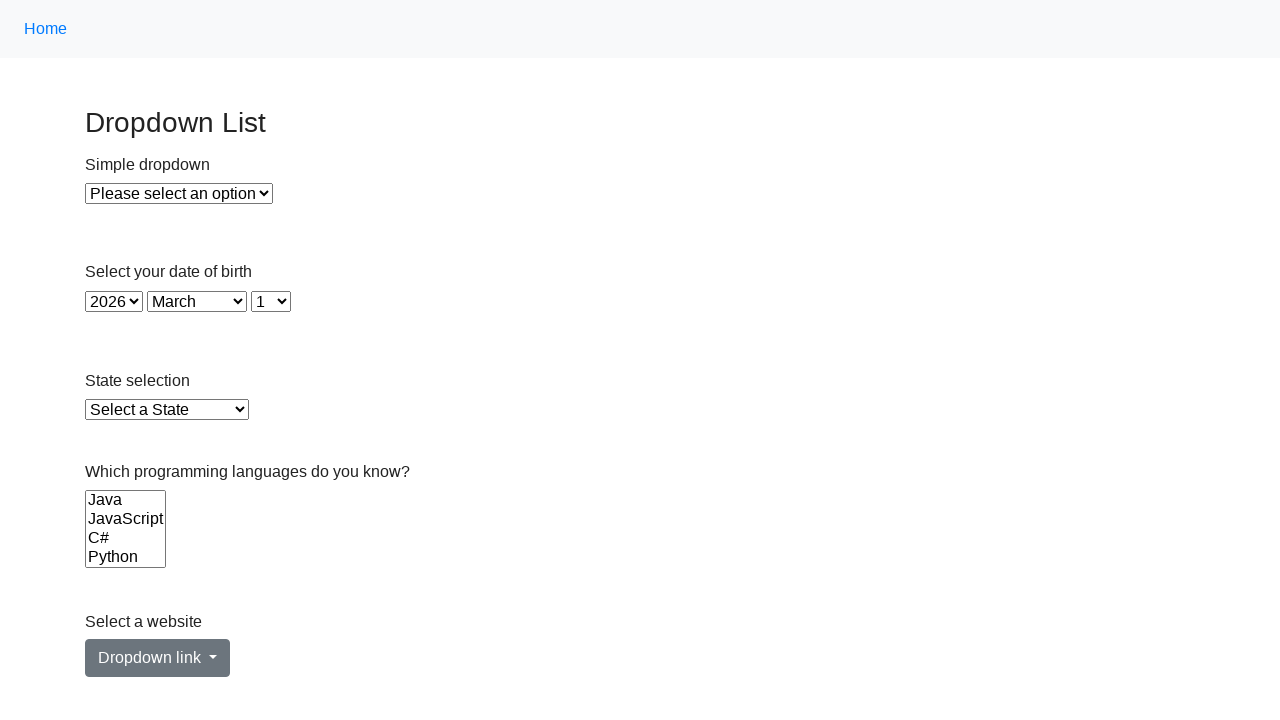

Selected language option at index 5 on select[name='Languages']
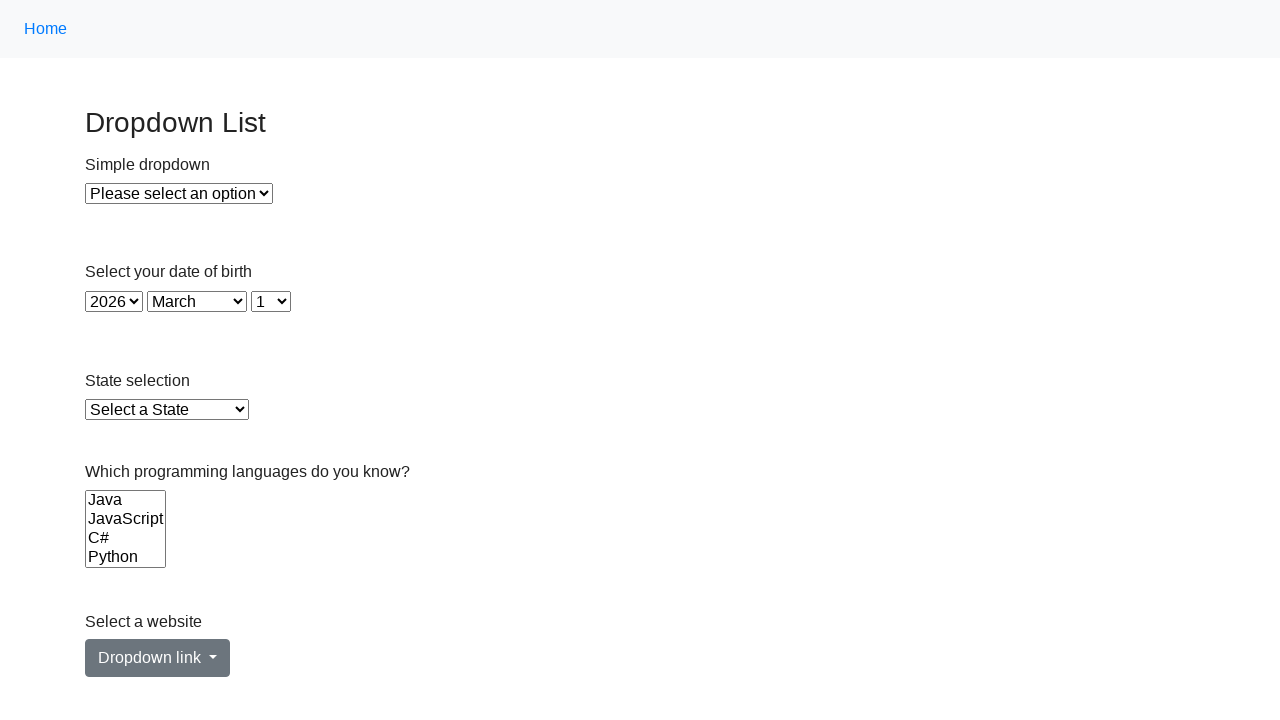

Retrieved all checked language options
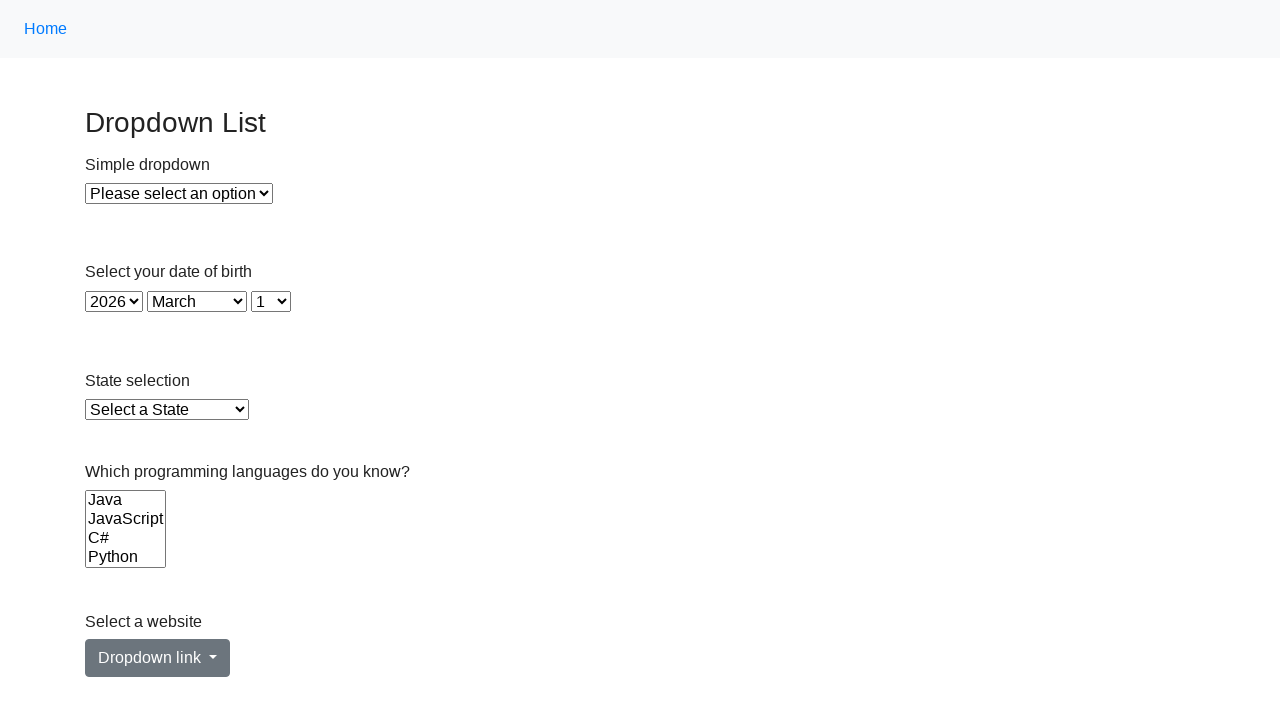

Deselected all language options
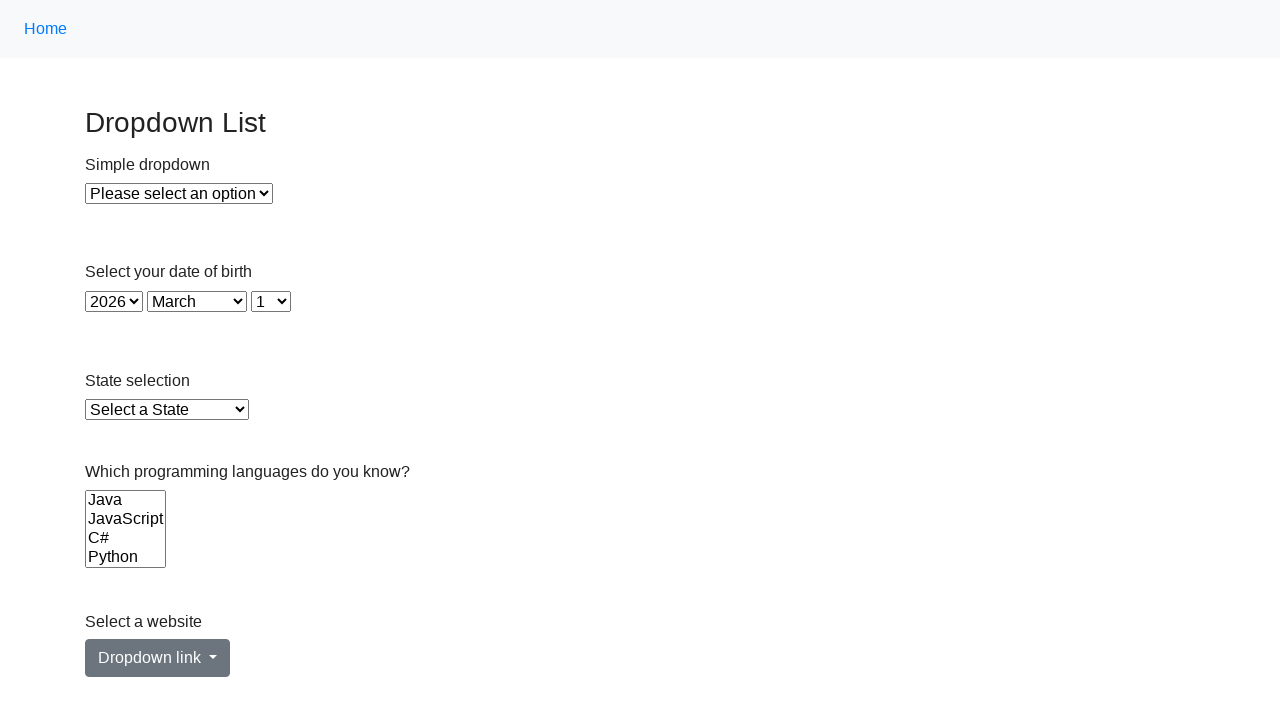

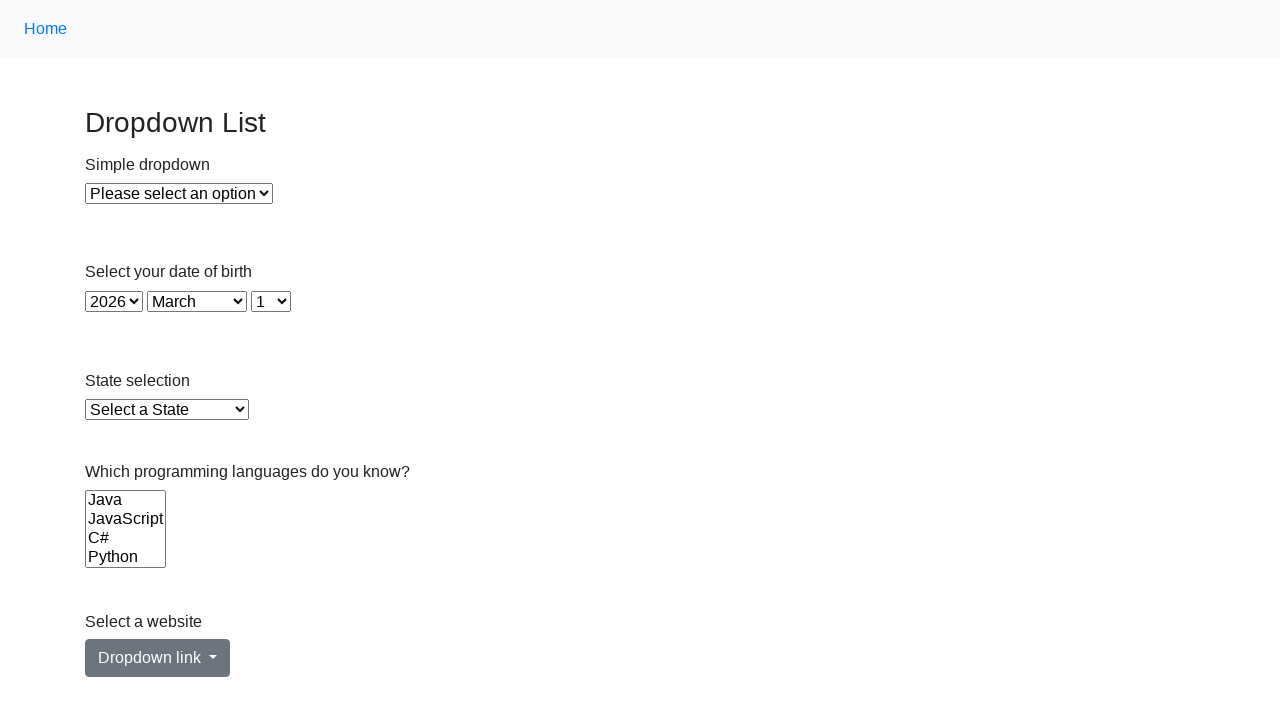